Tests a slow calculator web application by clicking buttons to perform the calculation 1 + 3 and verifying the result displays 4

Starting URL: https://bonigarcia.dev/selenium-webdriver-java/slow-calculator.html

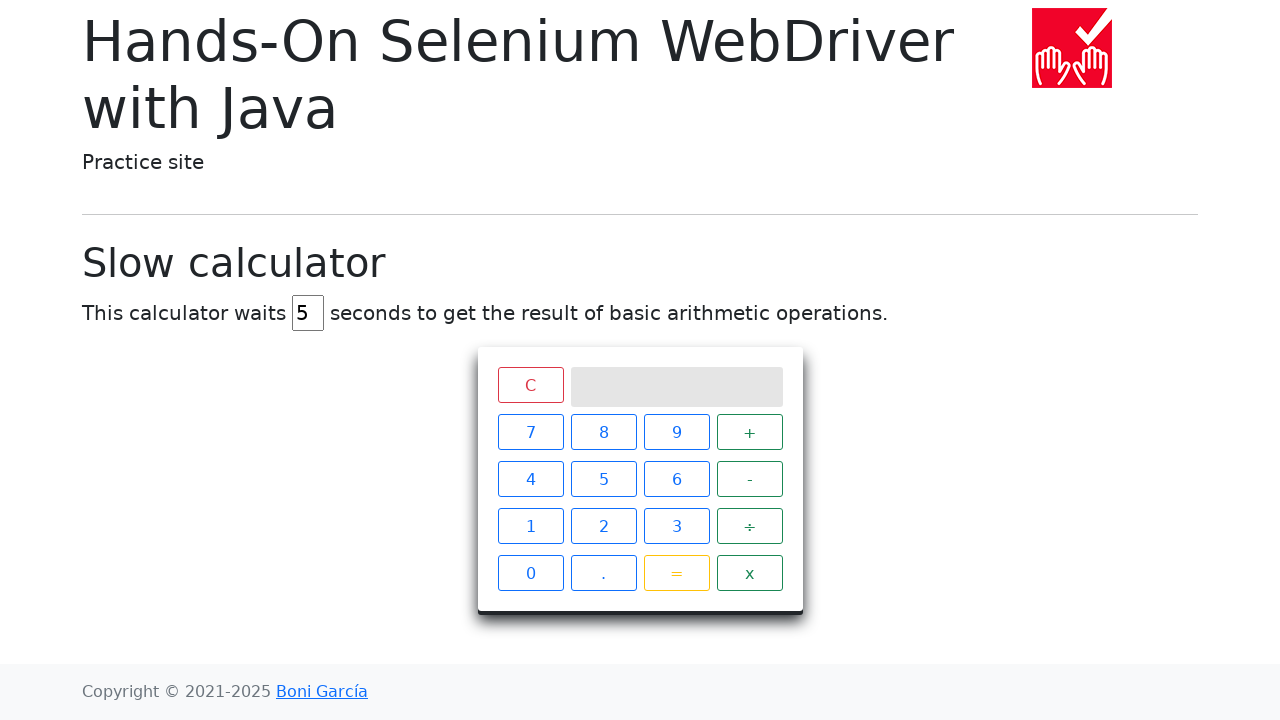

Clicked button '1' on the calculator at (530, 526) on xpath=//span[text()='1']
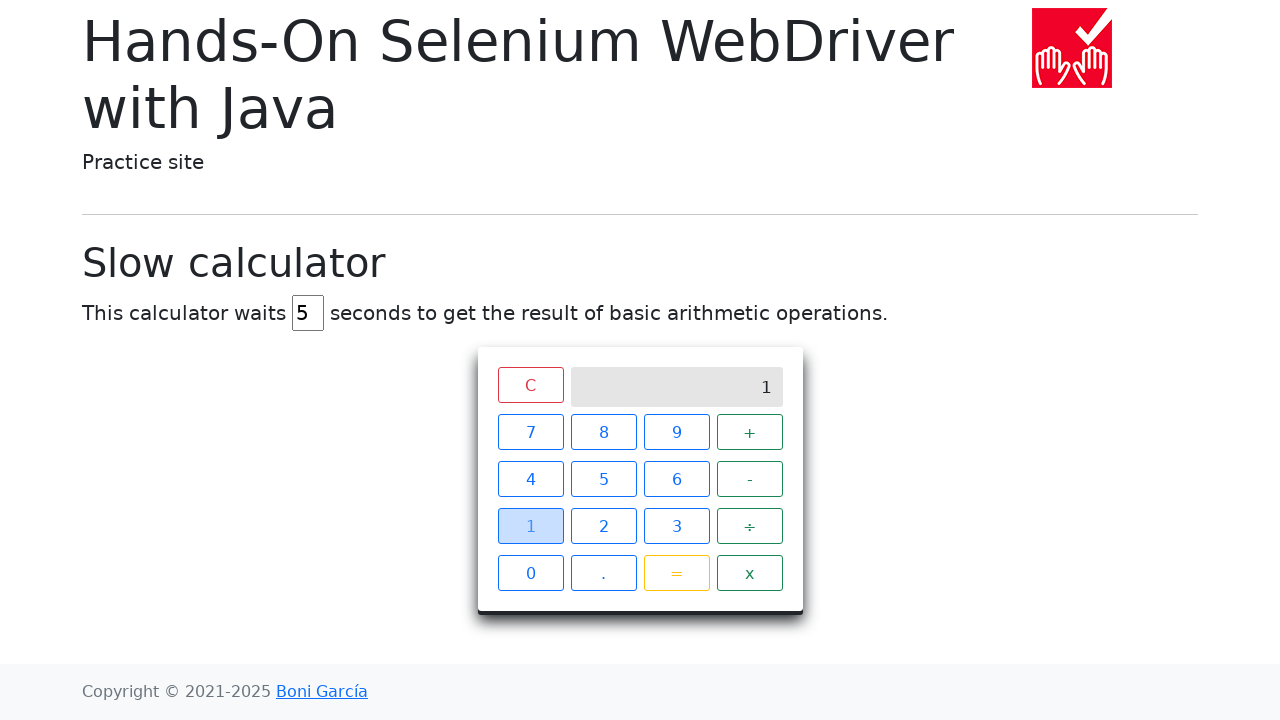

Clicked button '+' on the calculator at (750, 432) on xpath=//span[text()='+']
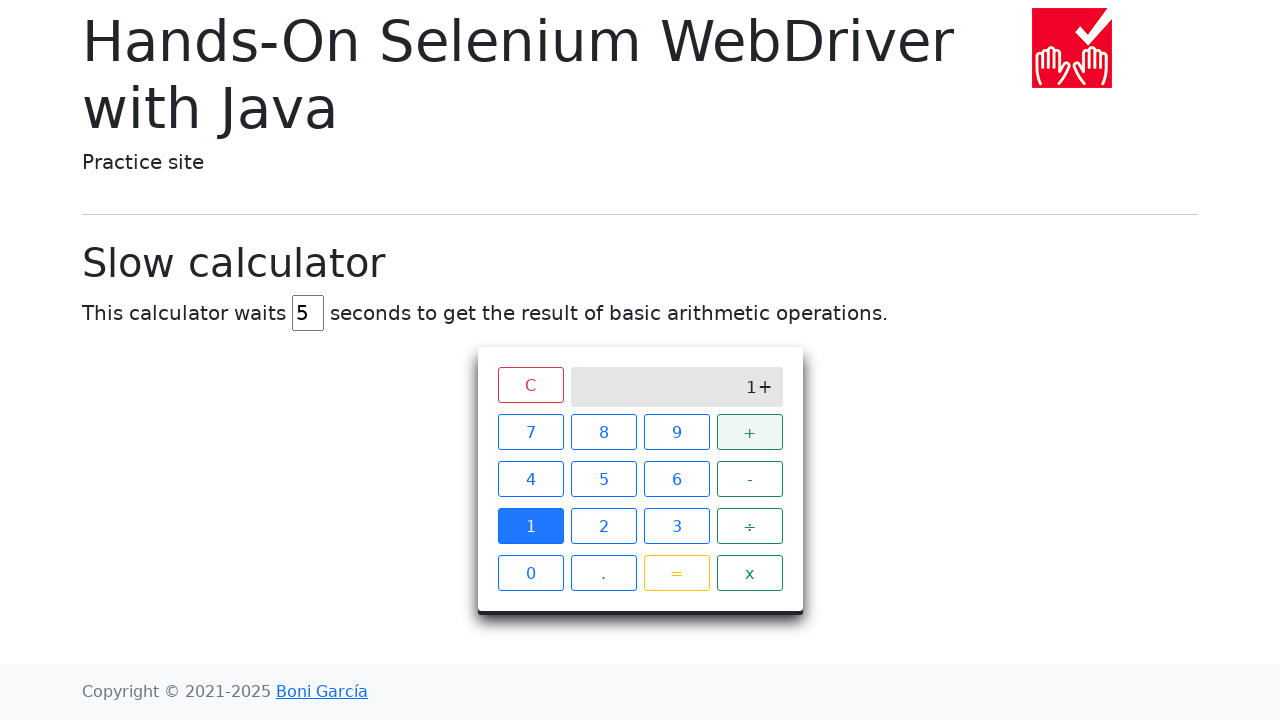

Clicked button '3' on the calculator at (676, 526) on xpath=//span[text()='3']
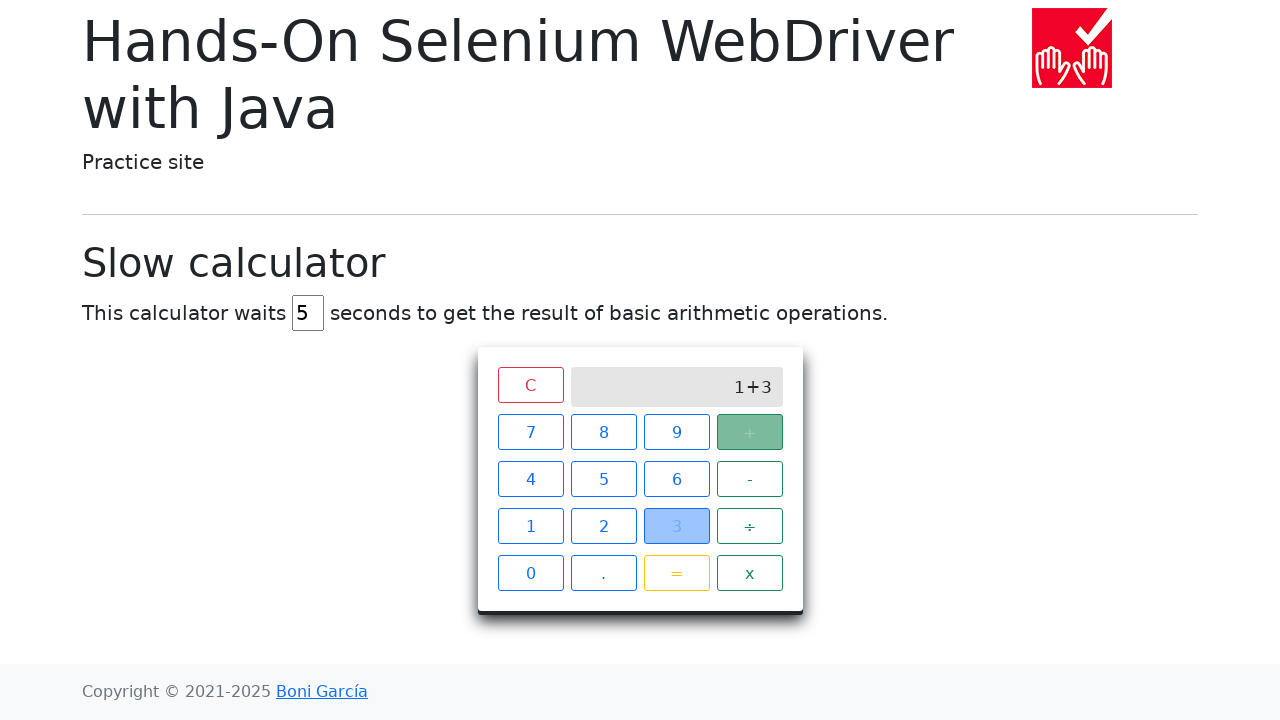

Clicked button '=' to execute the calculation at (676, 573) on xpath=//span[text()='=']
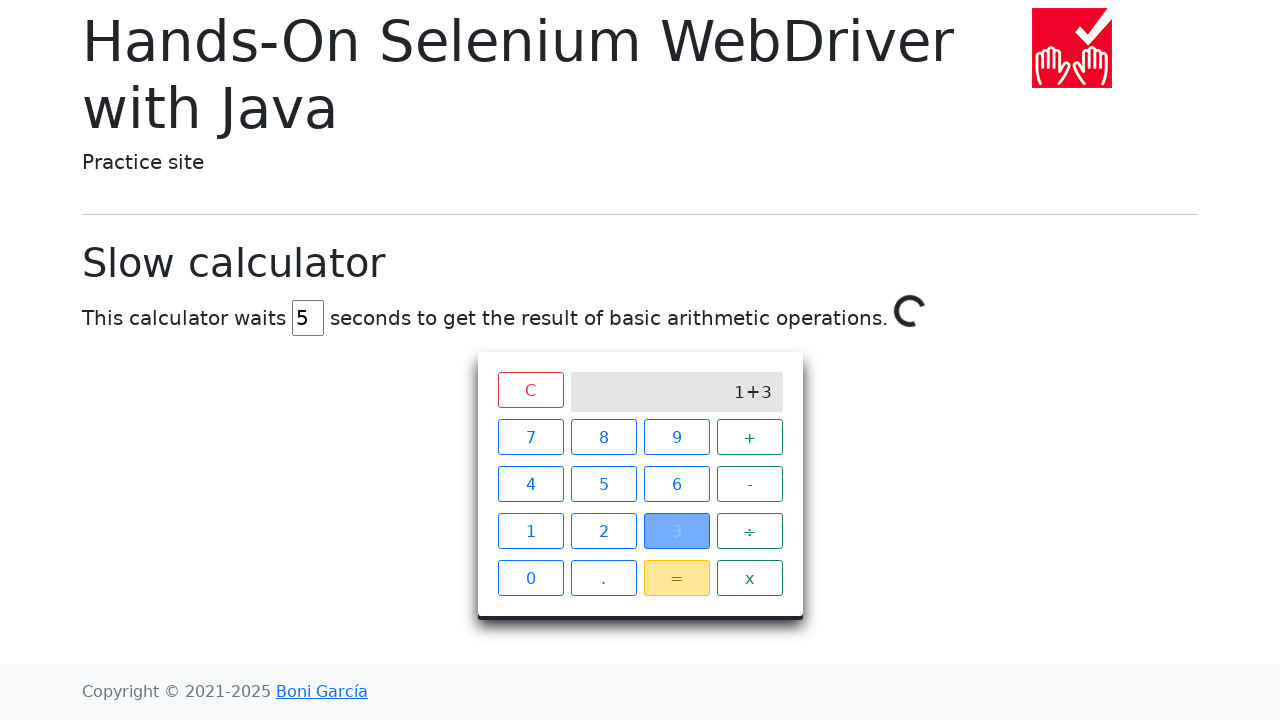

Calculator result '4' displayed on screen
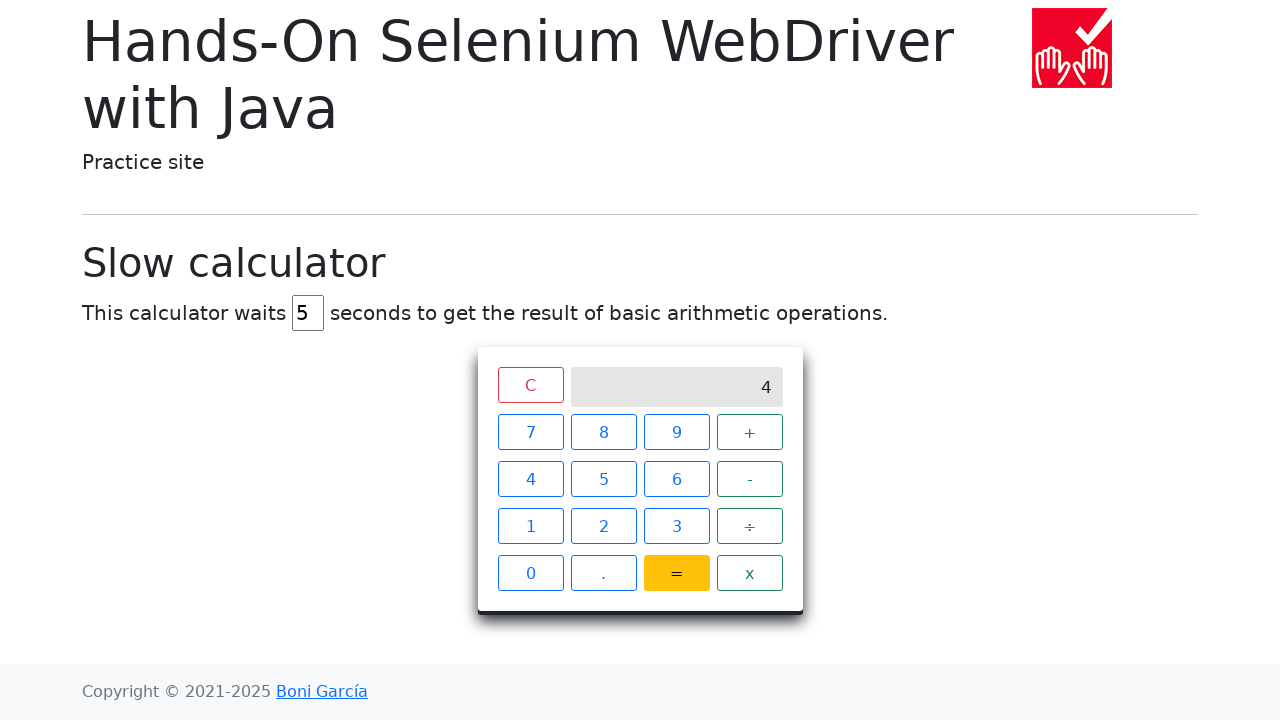

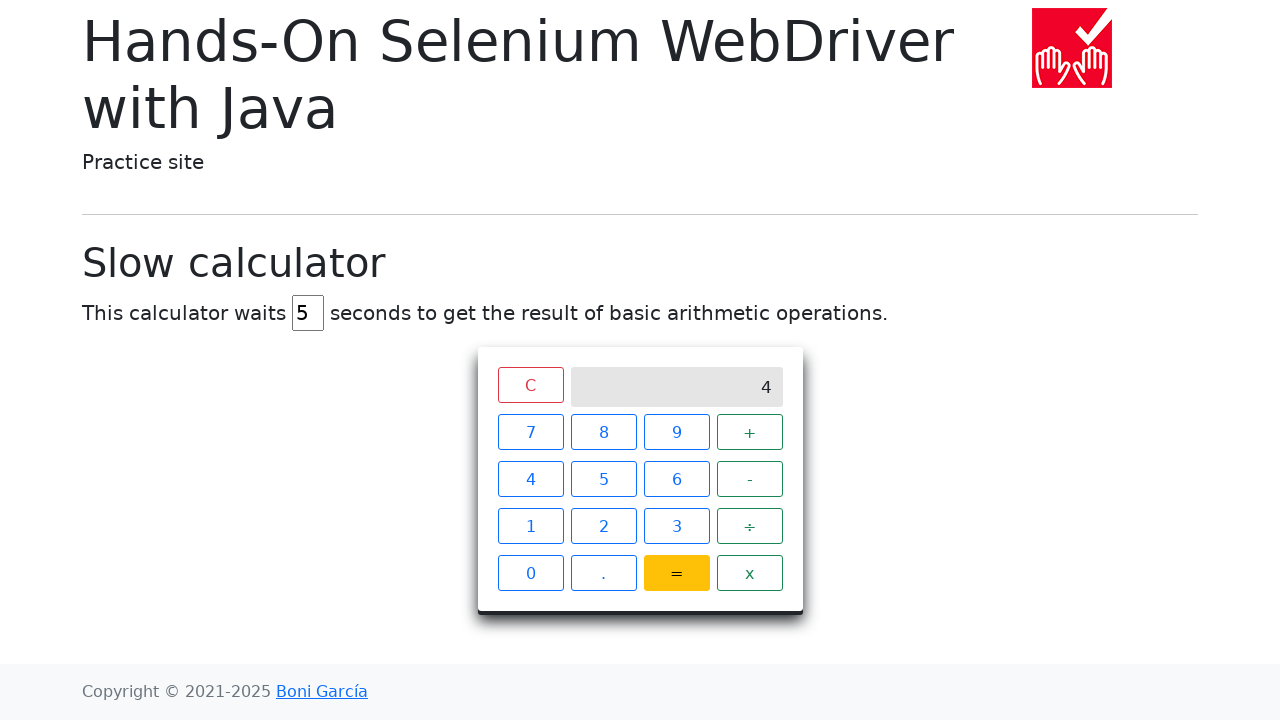